Navigates to the Seq2Seq model page and verifies the "What is Seq2Seq?" heading is visible.

Starting URL: https://www.guru99.com/

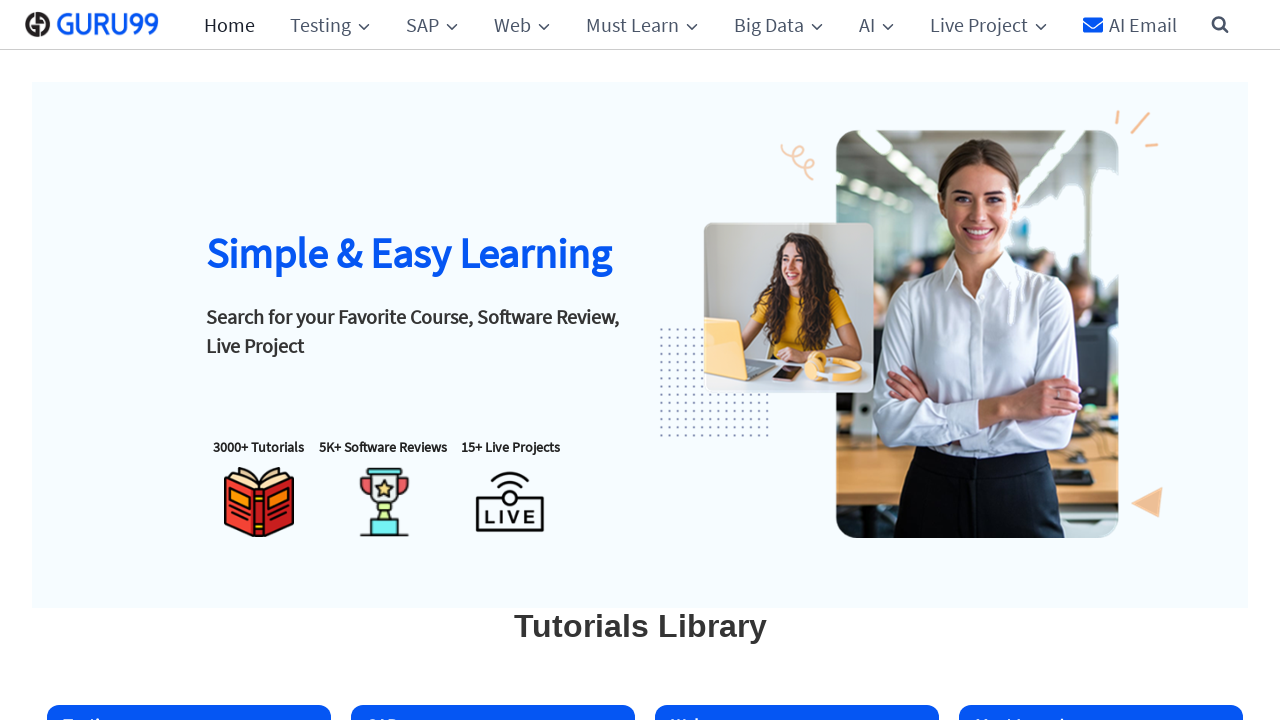

Navigated to Seq2Seq model page
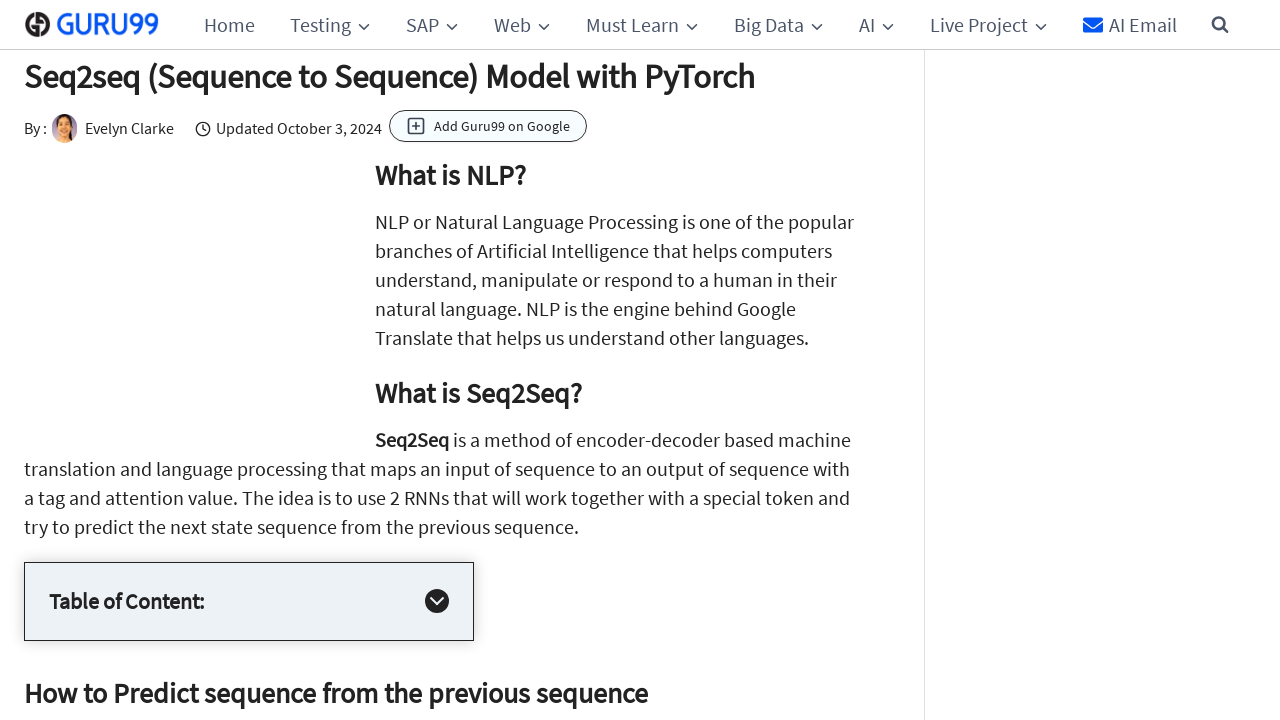

Verified 'What is Seq2Seq?' heading is visible
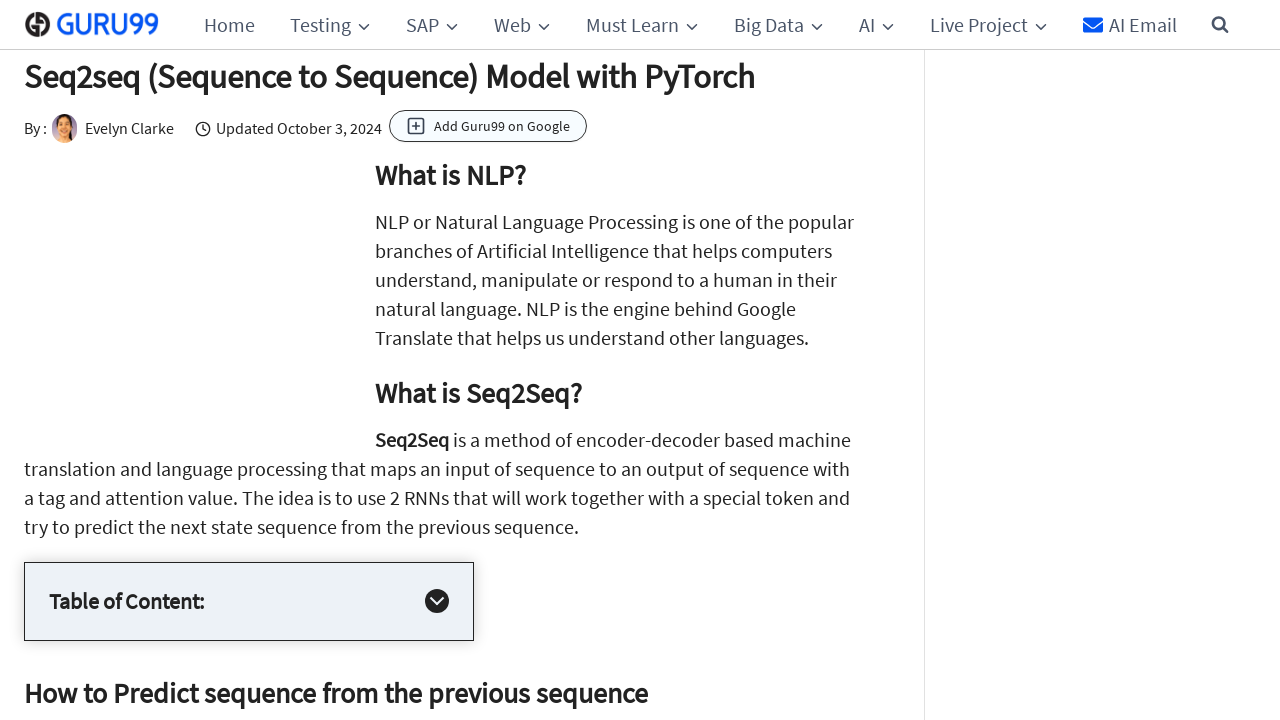

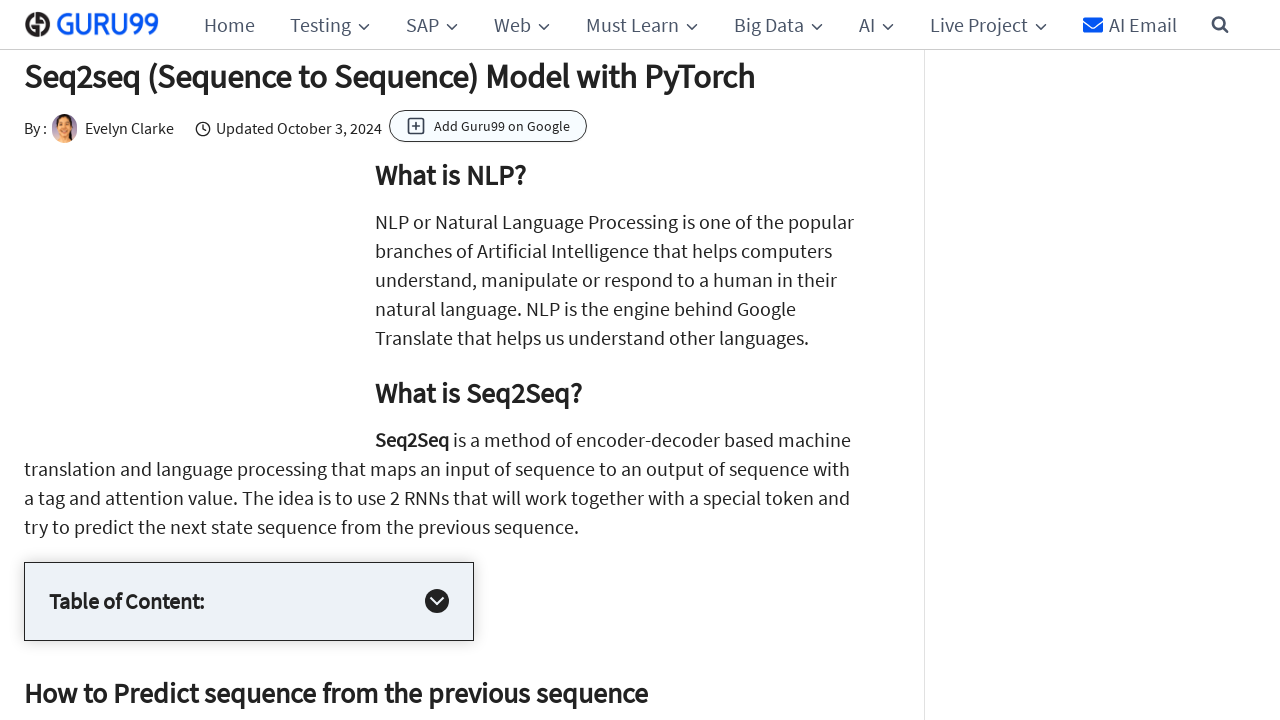